Clicks on demo site link and verifies navigation to demoqa.com in new tab

Starting URL: https://www.toolsqa.com/selenium-training/

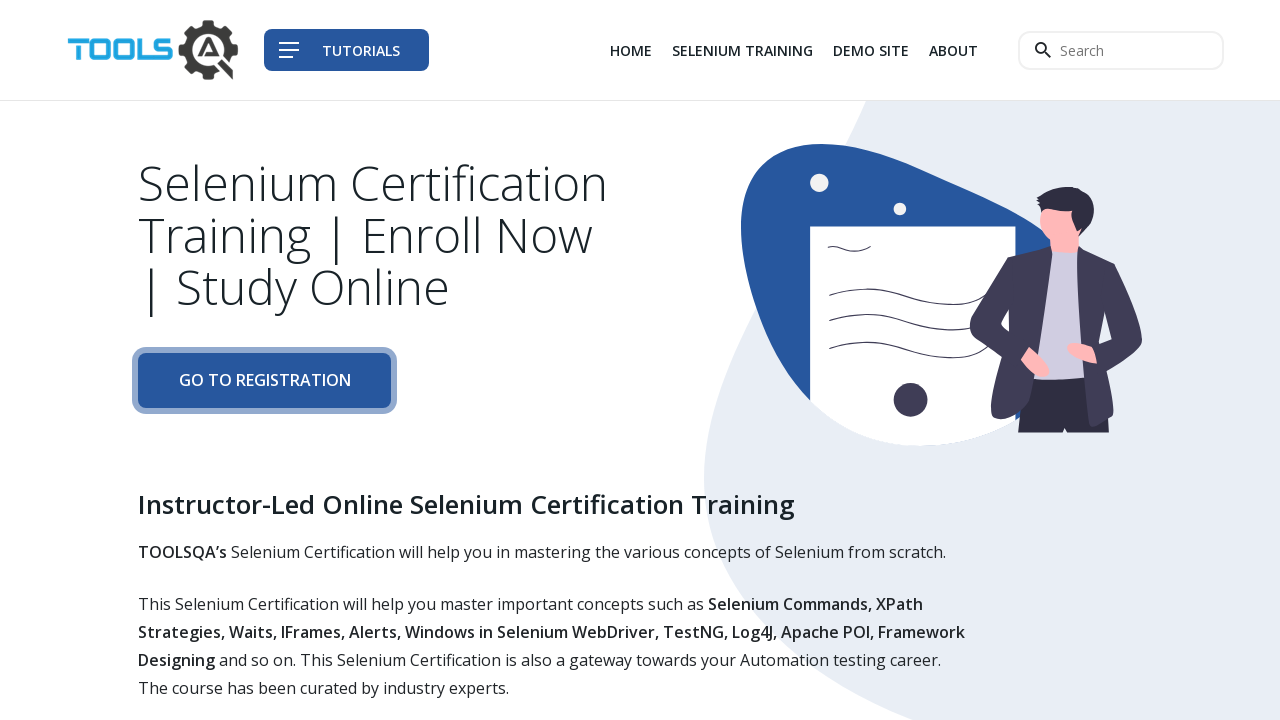

Clicked on demo site link (third item in navigation) at (871, 50) on div.col-auto li:nth-child(3) a
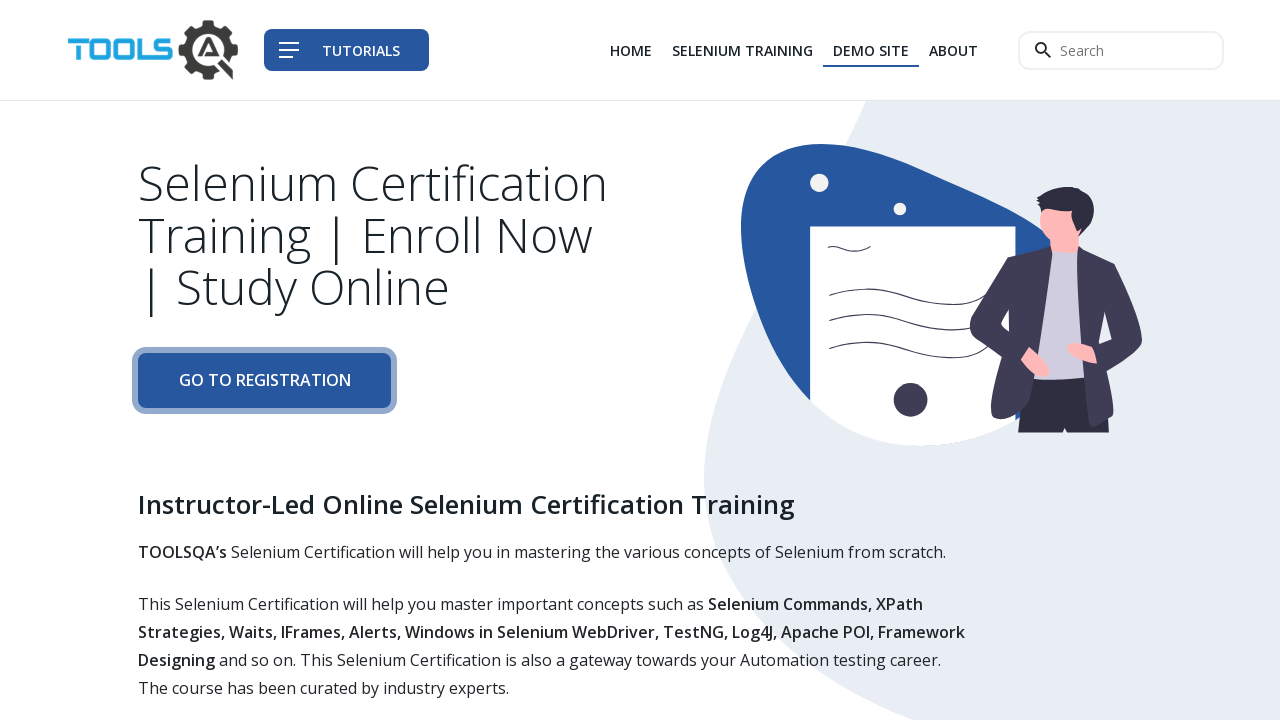

Captured new popup page reference
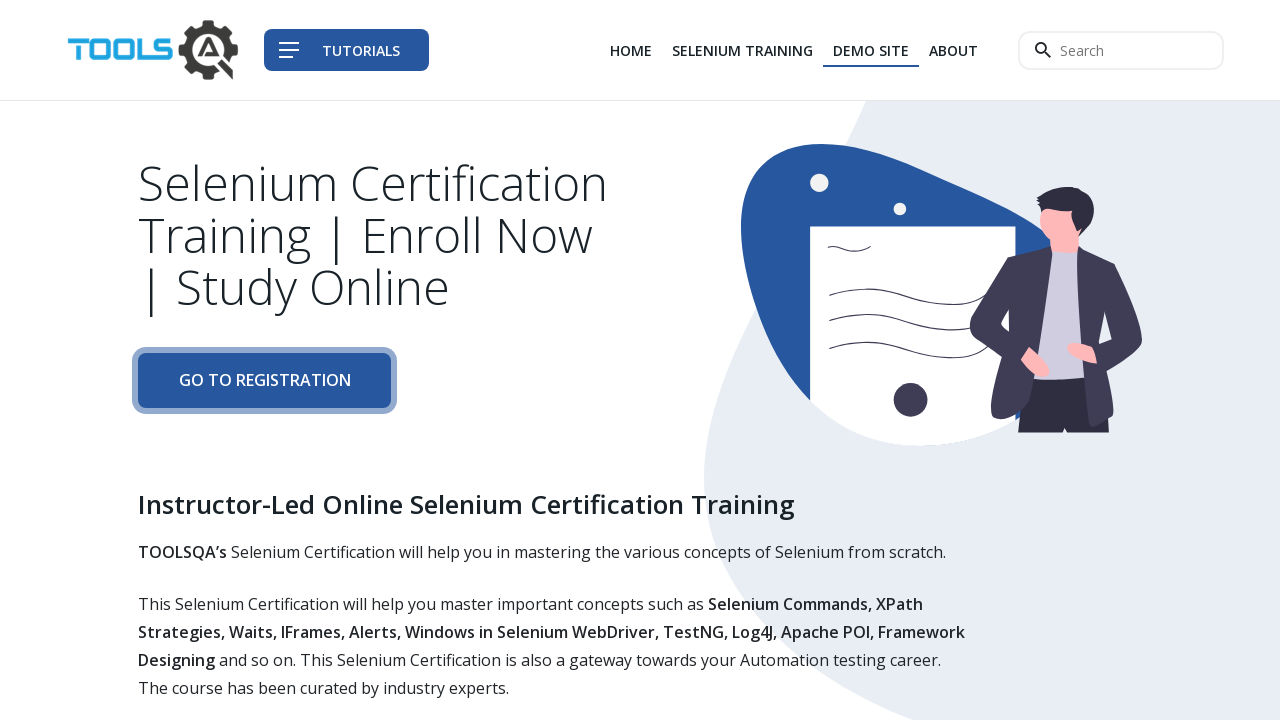

New page loaded and ready, navigated to demoqa.com
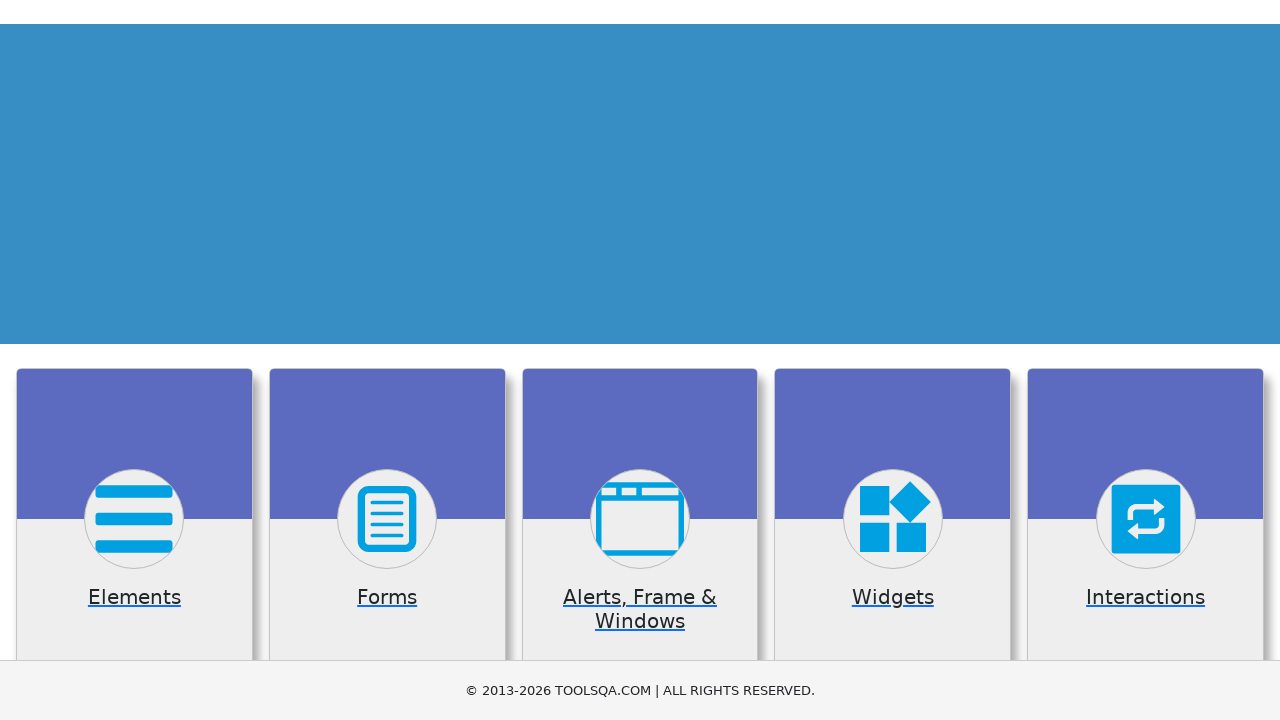

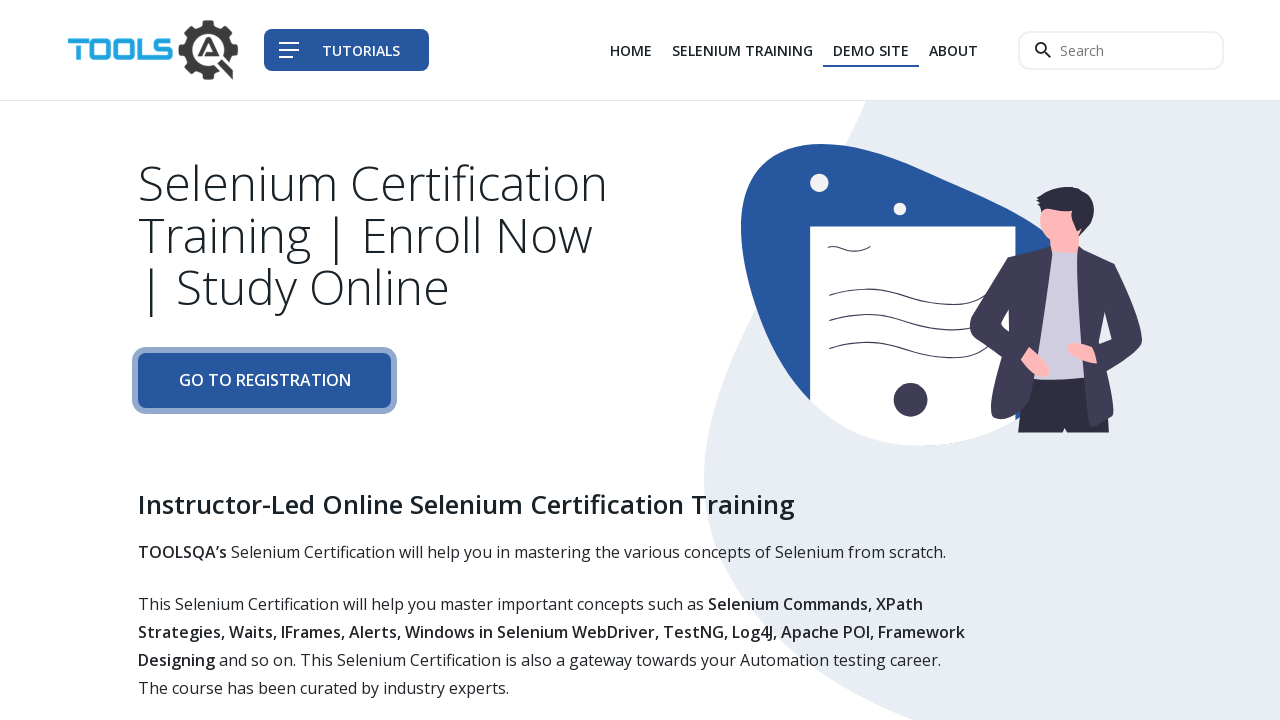